Tests the jQuery UI sortable demo by switching to the iframe and performing drag and drop operations to reorder list items, moving the last item to each position sequentially.

Starting URL: https://jqueryui.com/sortable/

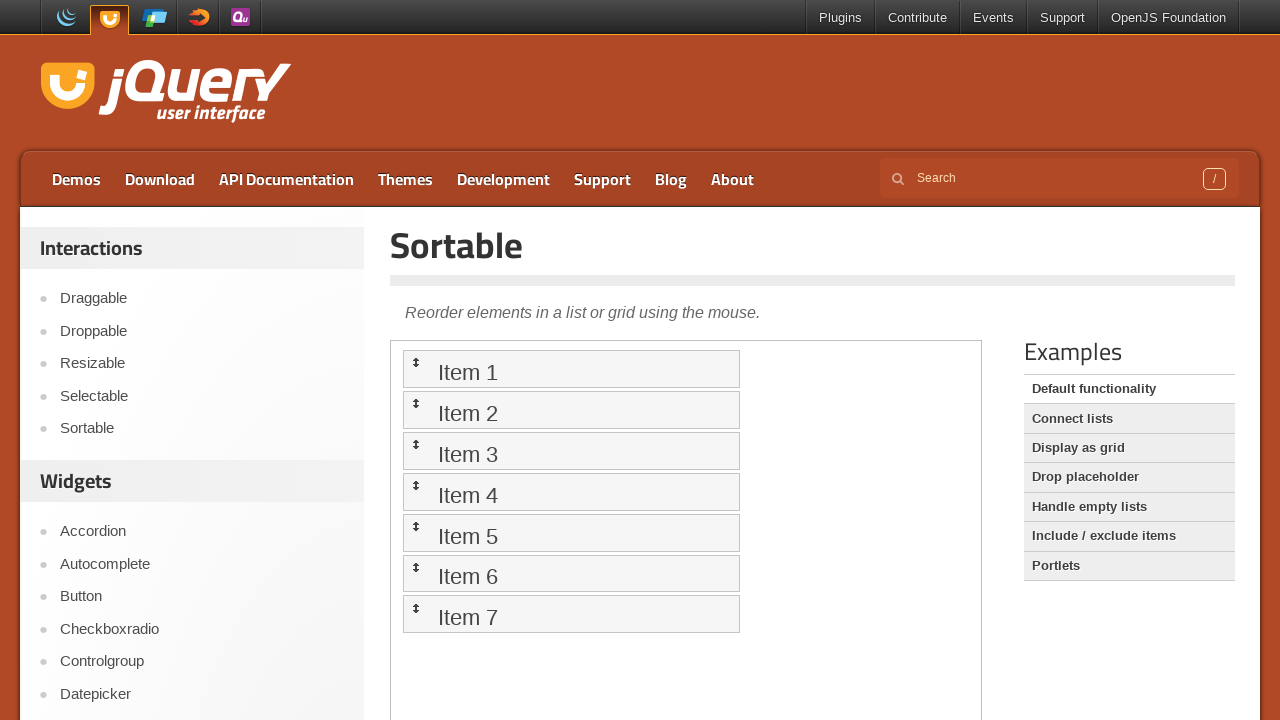

Located and switched to demo iframe
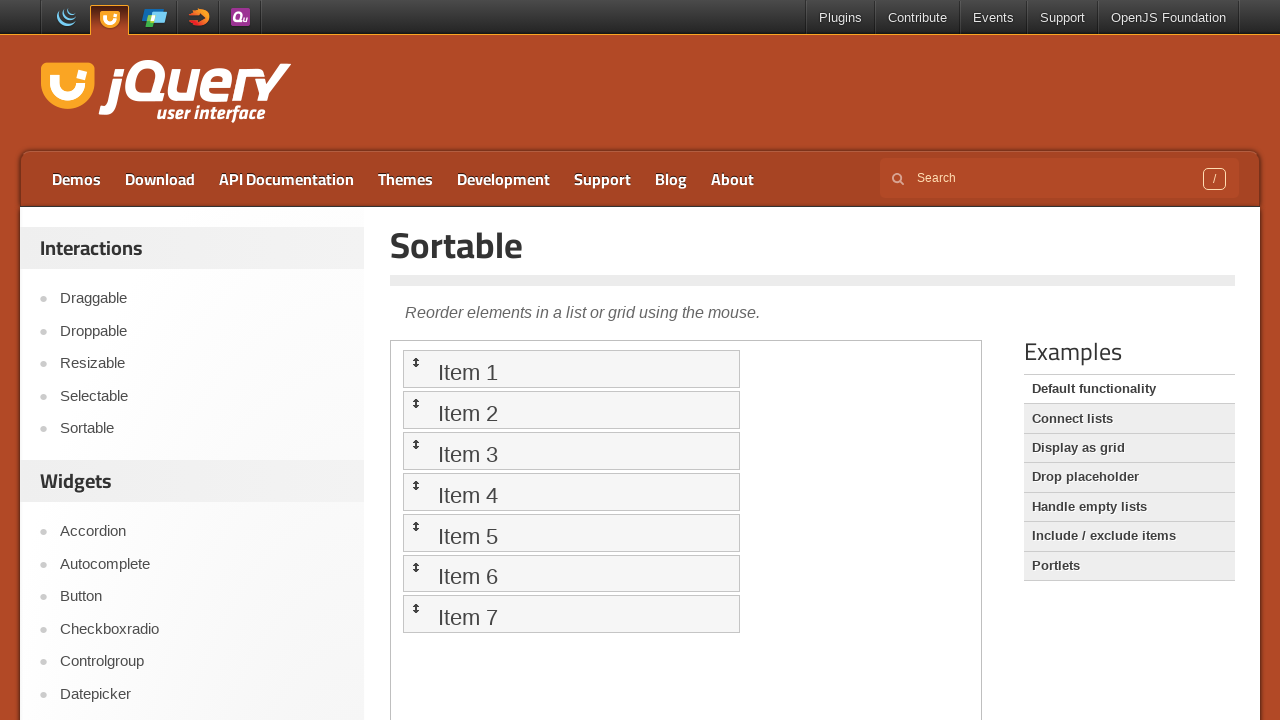

Pressed ArrowDown key (scroll 1/3) on iframe.demo-frame >> internal:control=enter-frame >> body
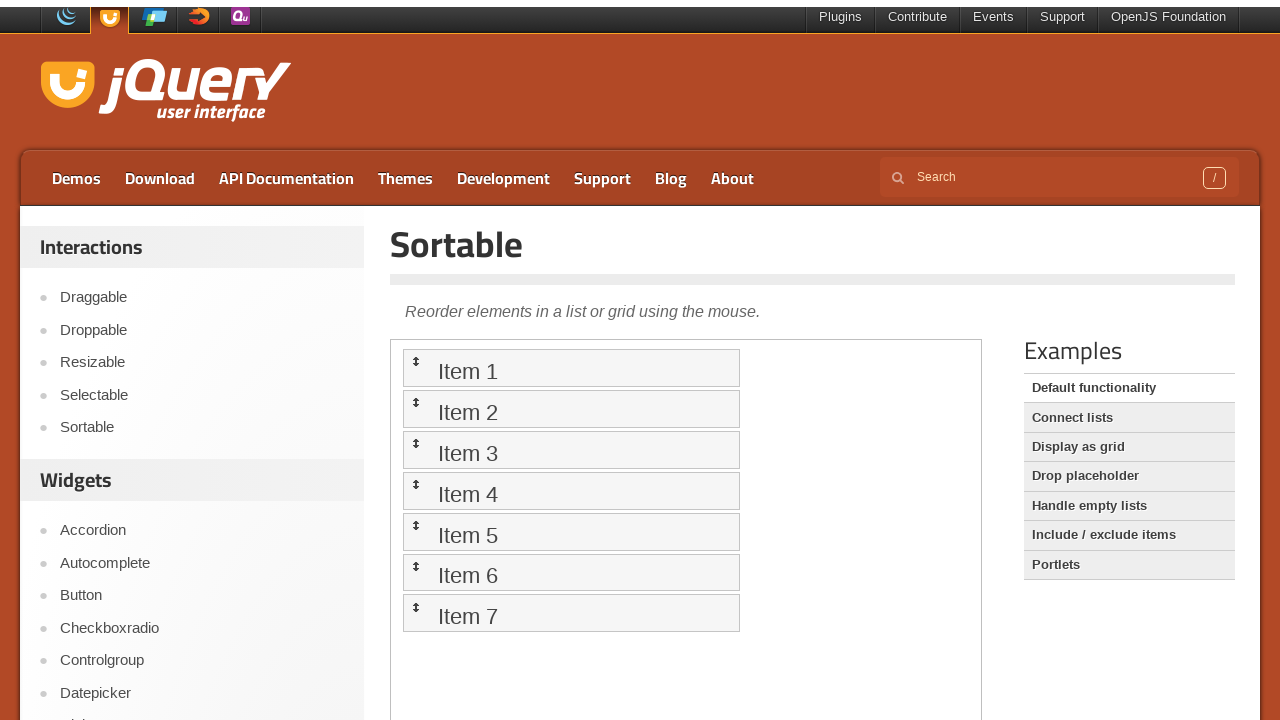

Pressed ArrowDown key (scroll 2/3) on iframe.demo-frame >> internal:control=enter-frame >> body
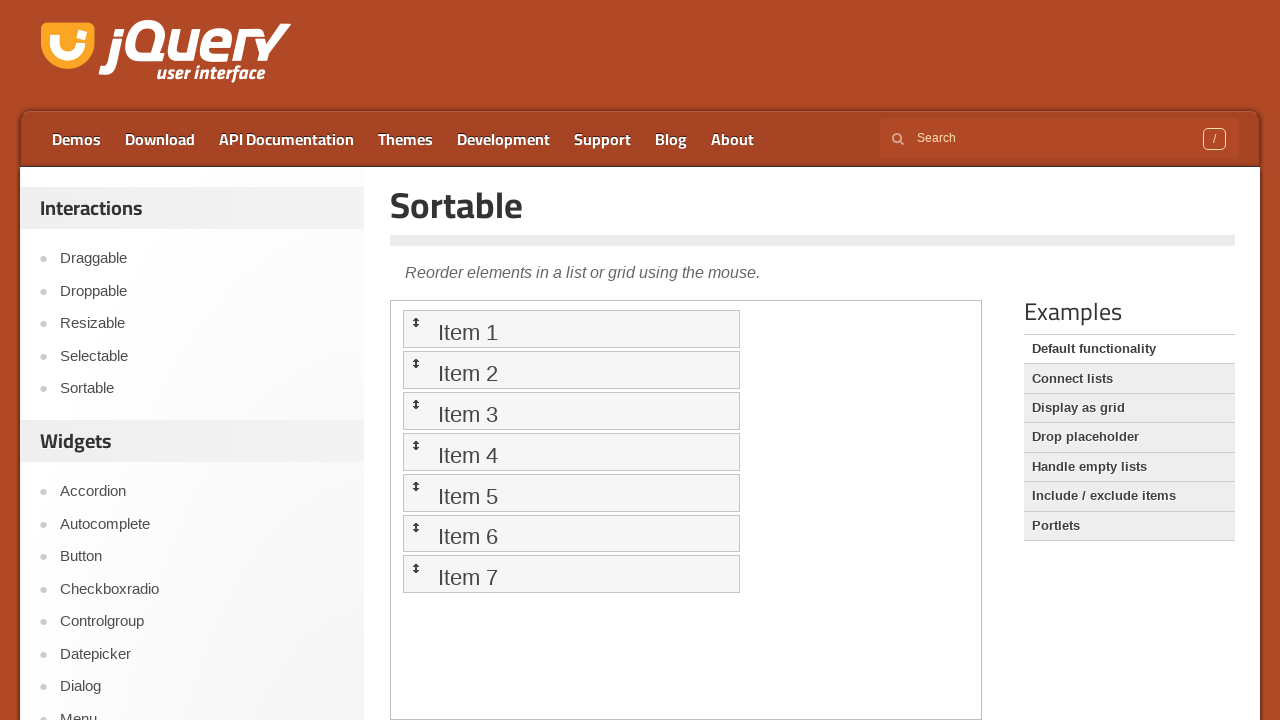

Pressed ArrowDown key (scroll 3/3) on iframe.demo-frame >> internal:control=enter-frame >> body
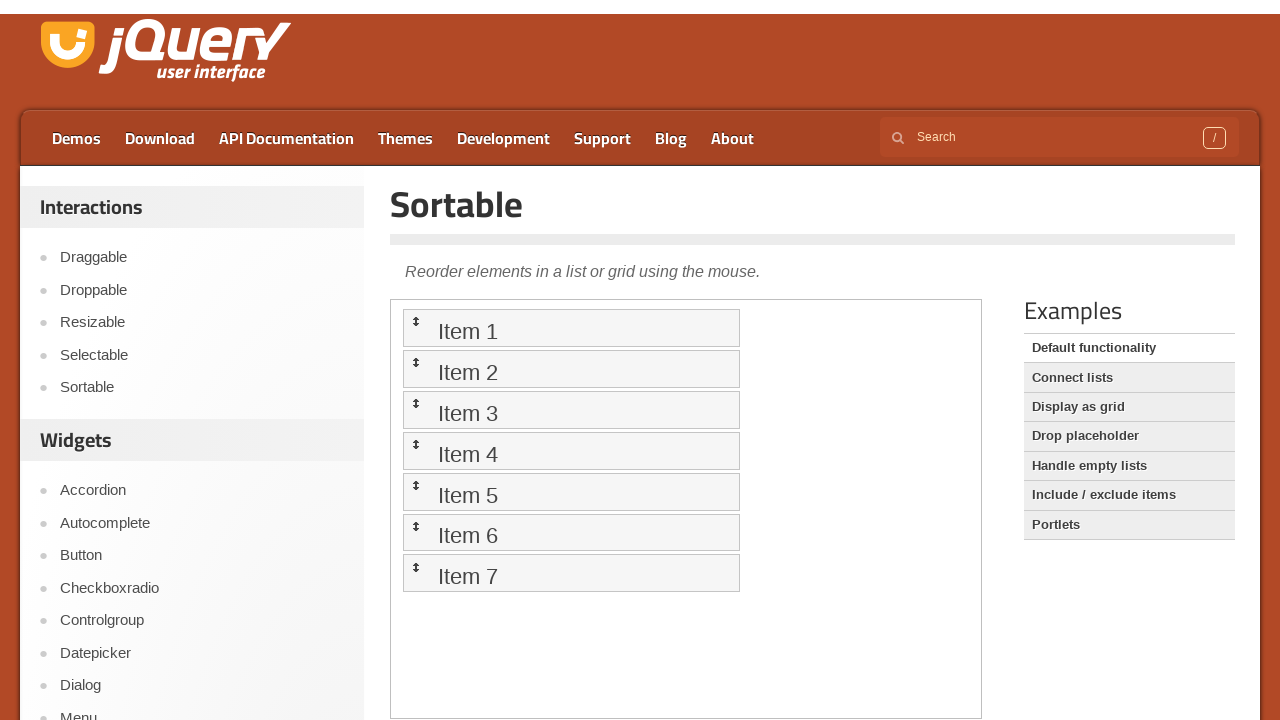

Counted 7 sortable list items
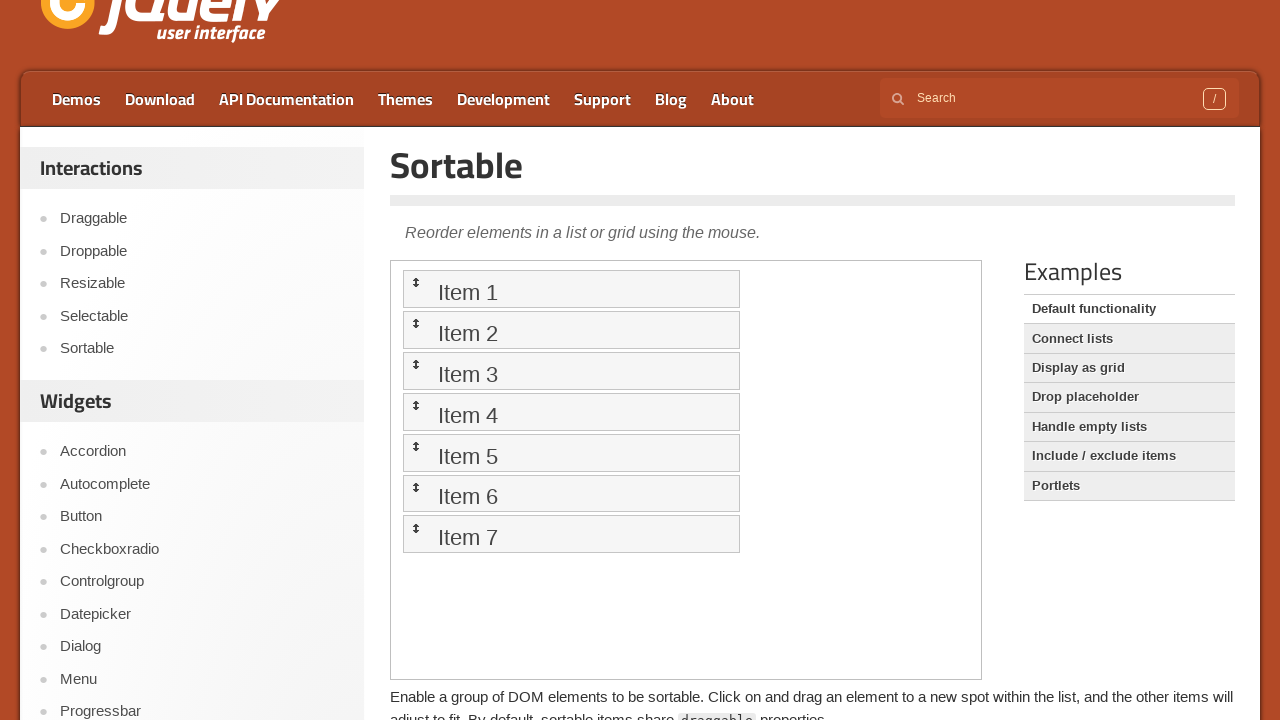

Dragged last list item to position 0 at (571, 289)
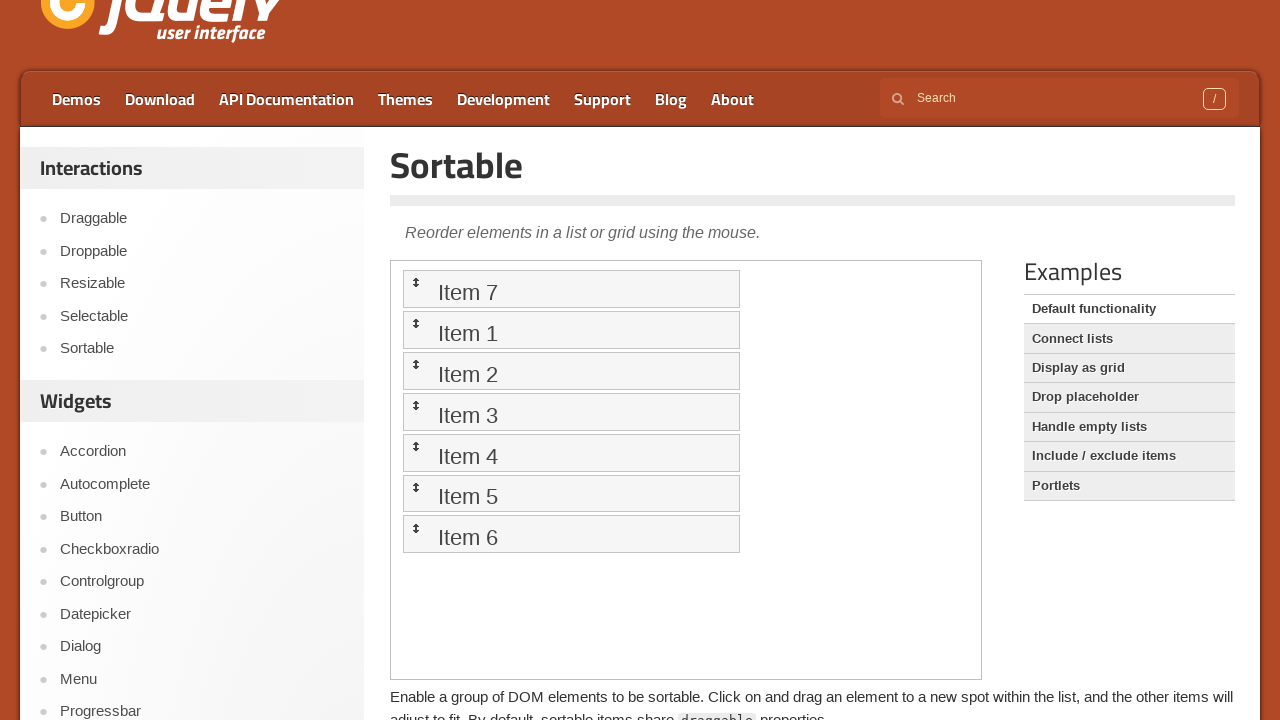

Waited for drag animation to complete
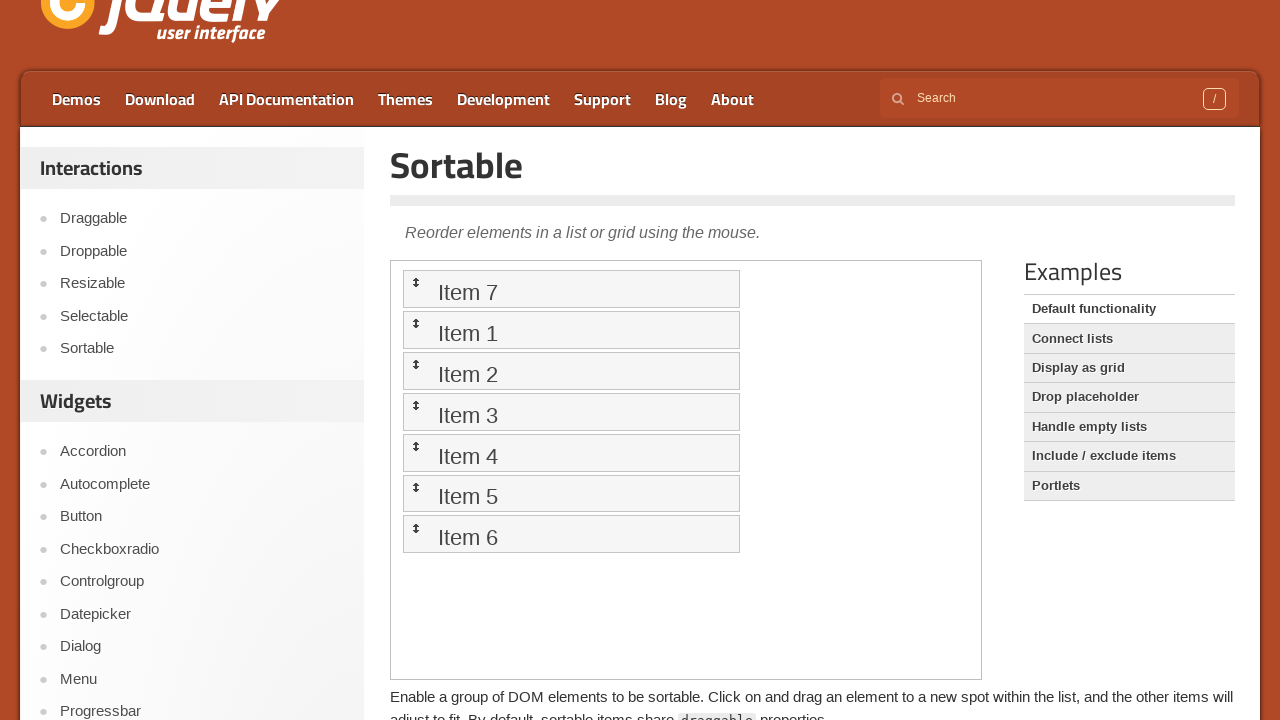

Dragged last list item to position 1 at (571, 330)
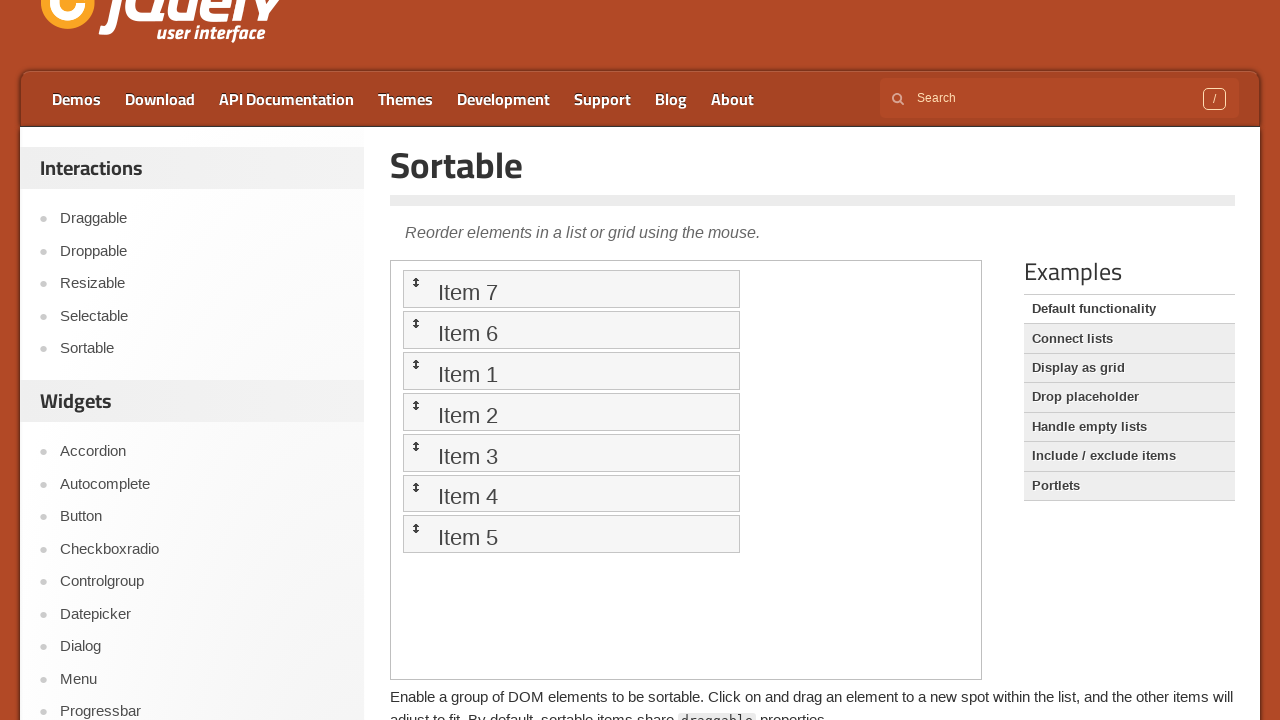

Waited for drag animation to complete
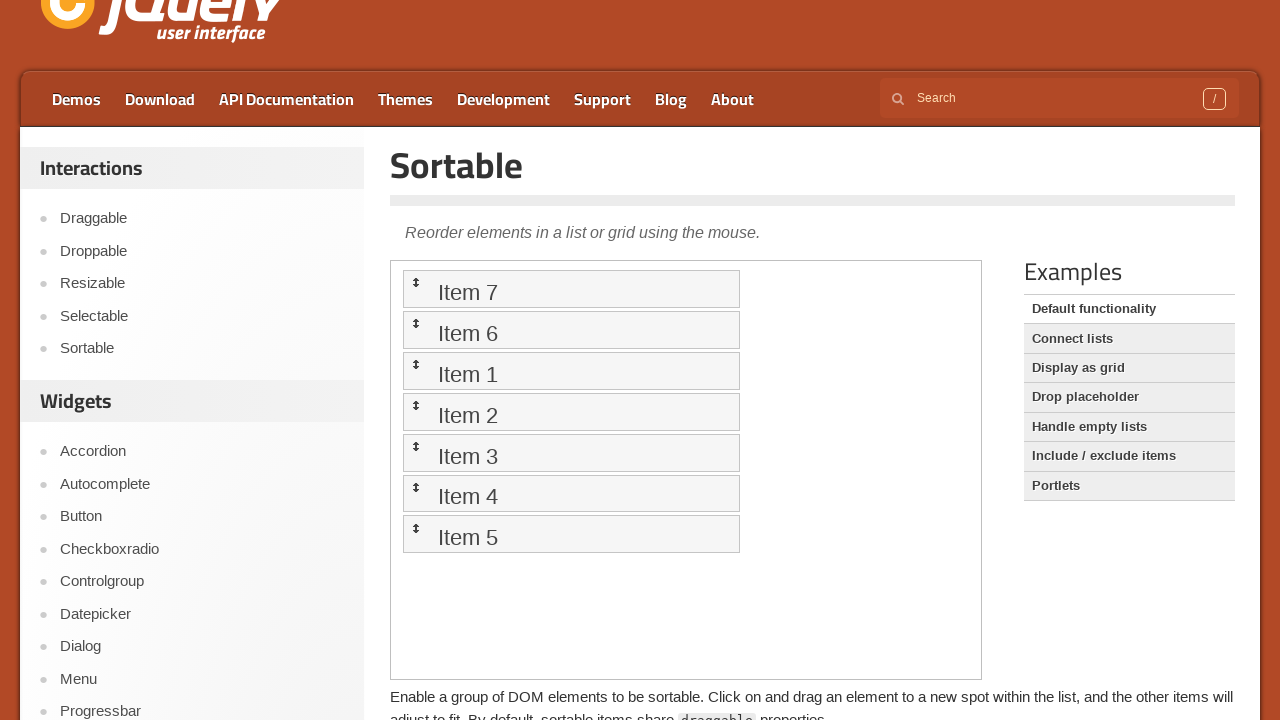

Dragged last list item to position 2 at (571, 371)
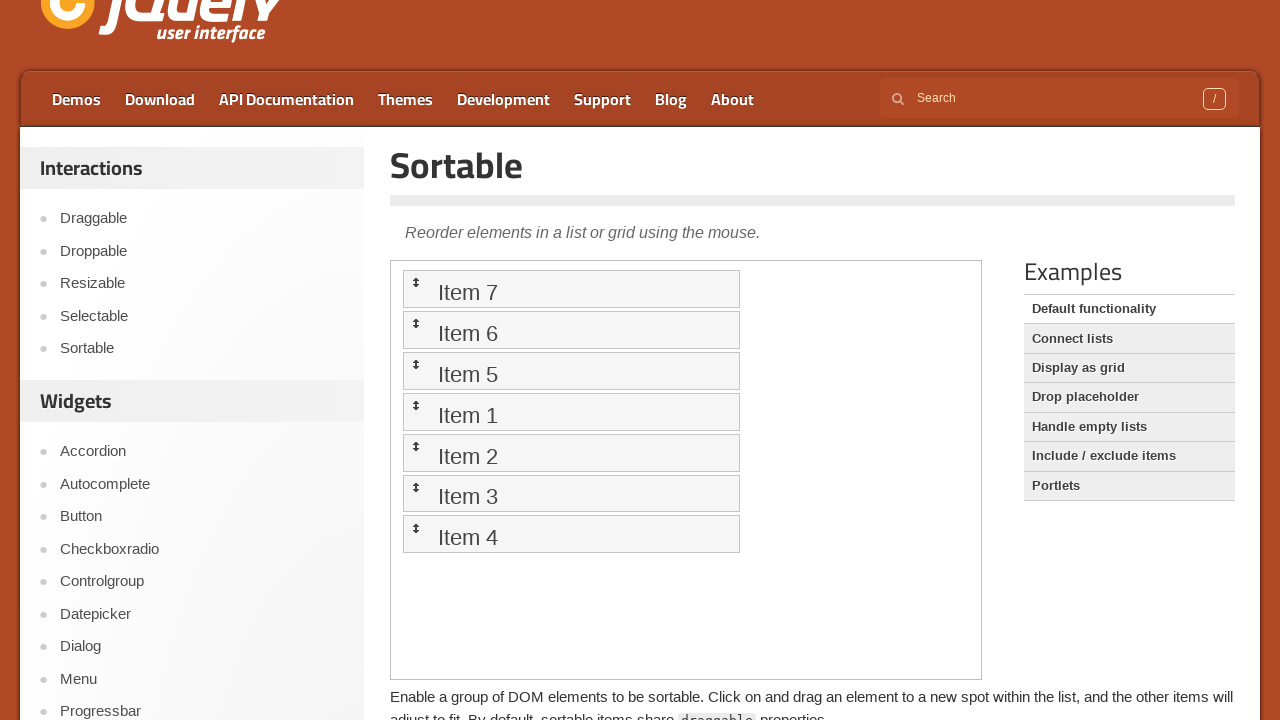

Waited for drag animation to complete
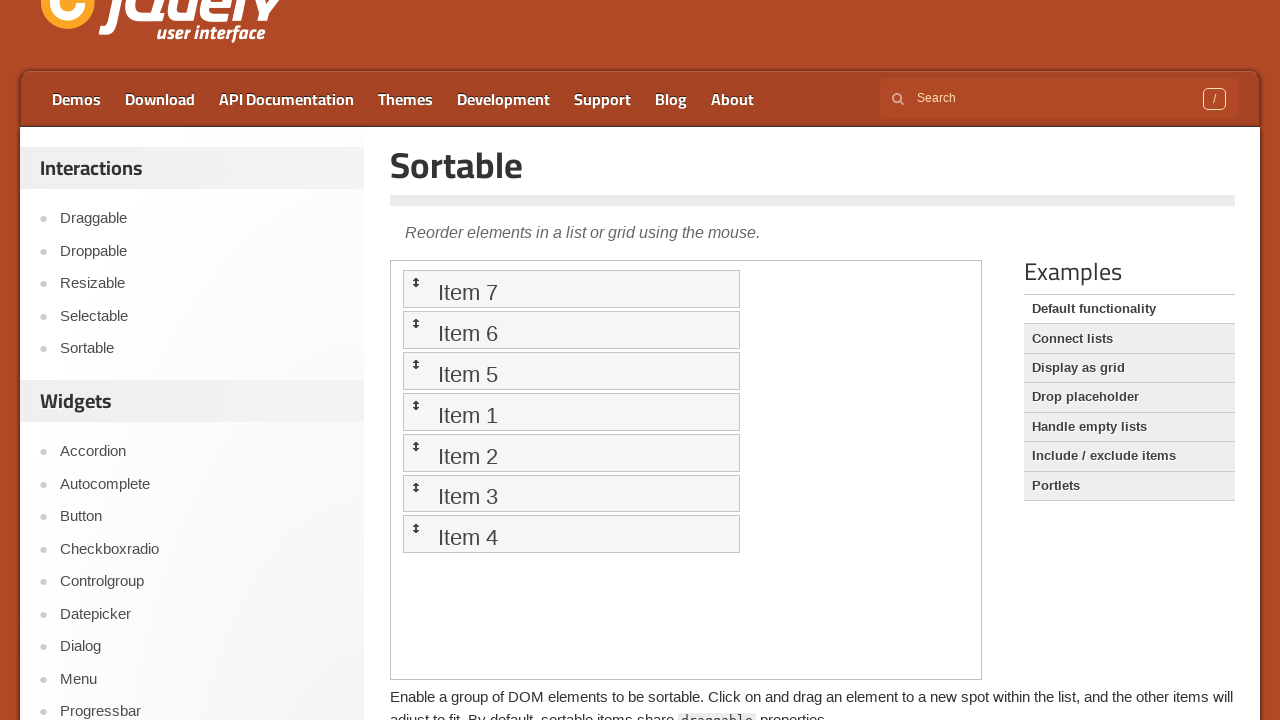

Dragged last list item to position 3 at (571, 412)
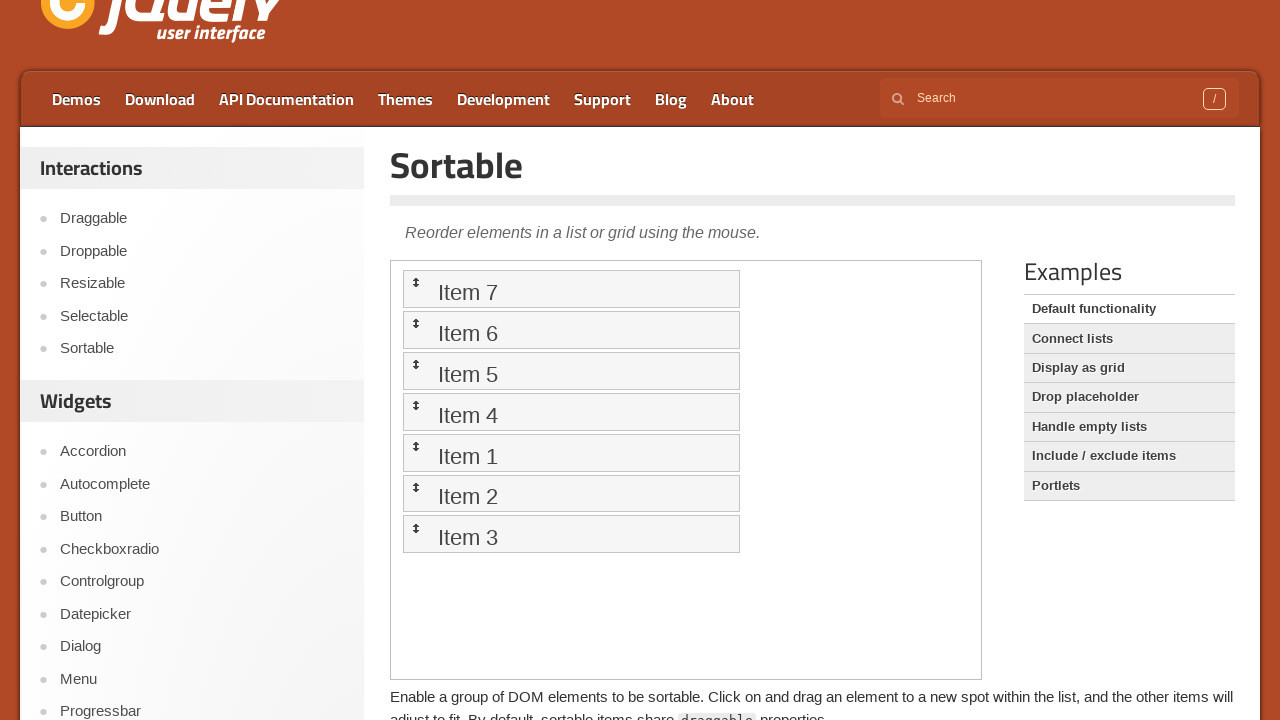

Waited for drag animation to complete
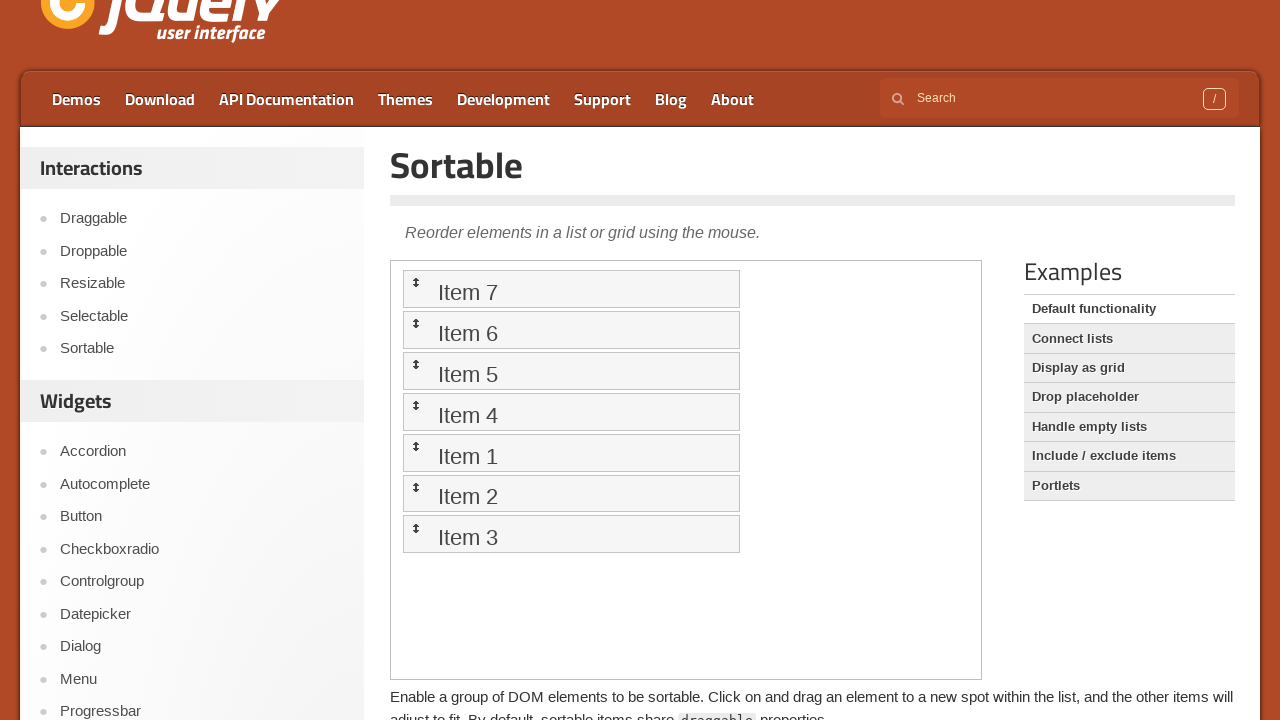

Dragged last list item to position 4 at (571, 452)
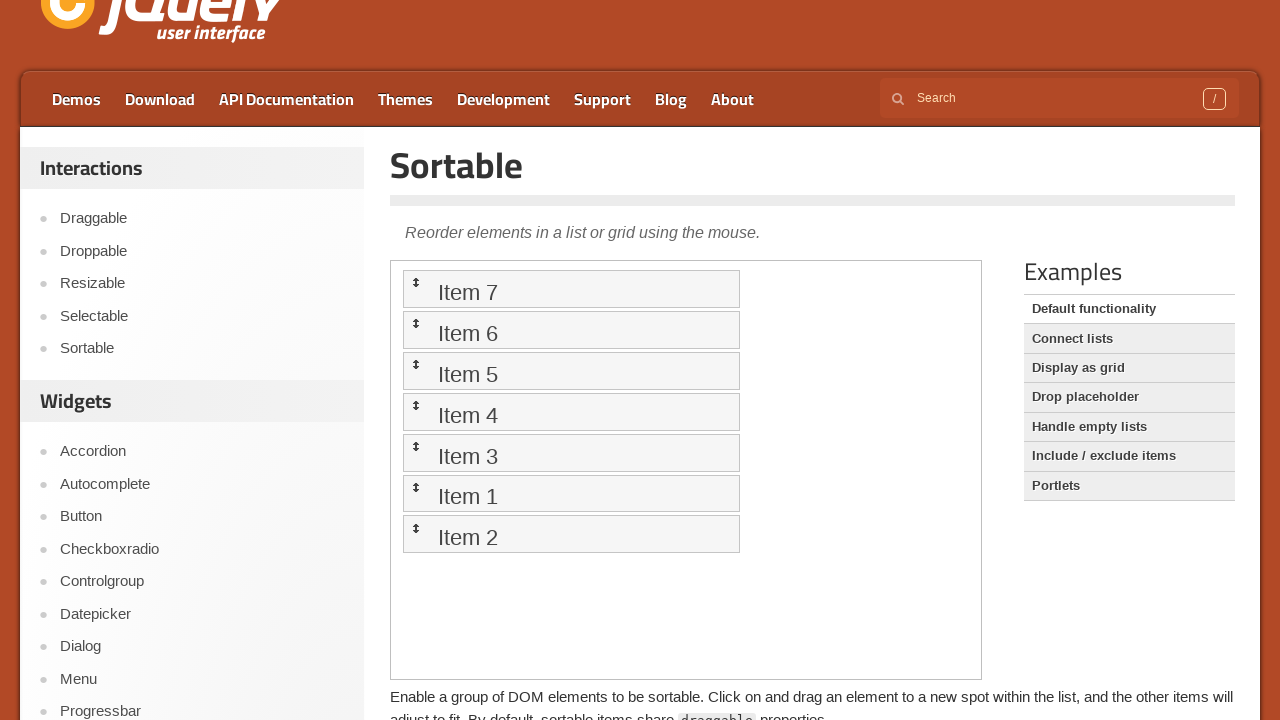

Waited for drag animation to complete
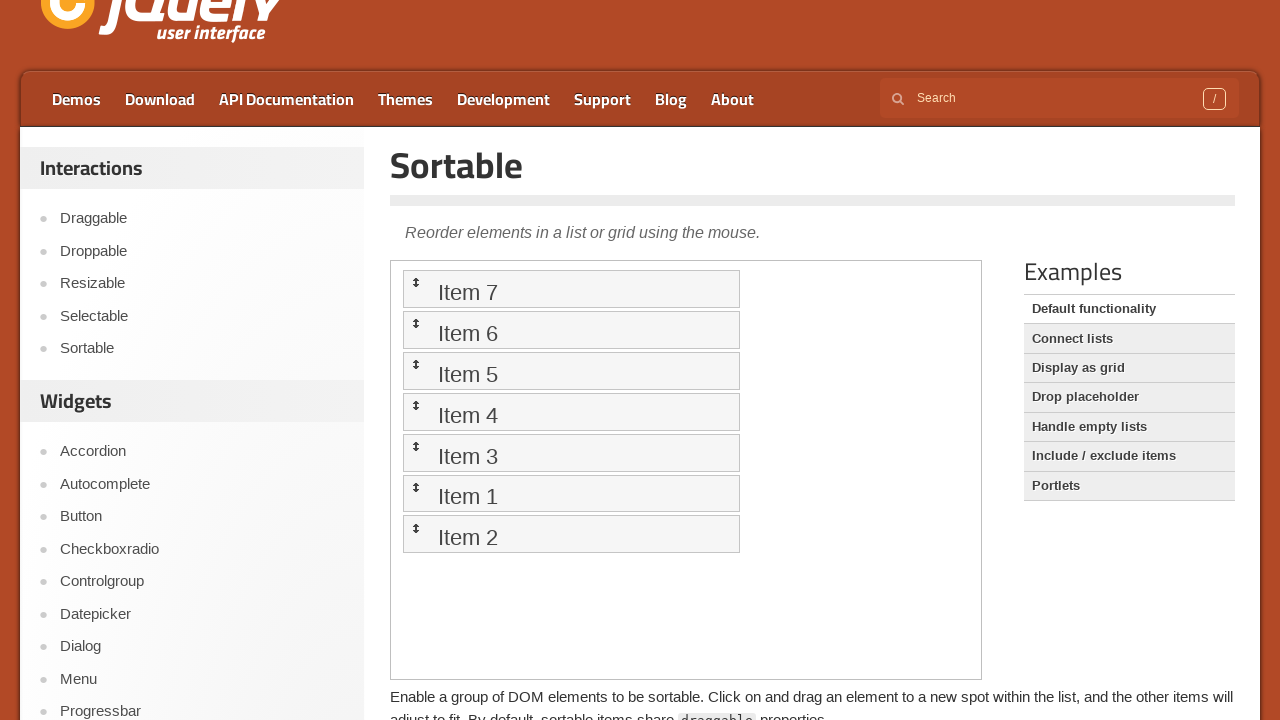

Dragged last list item to position 5 at (571, 493)
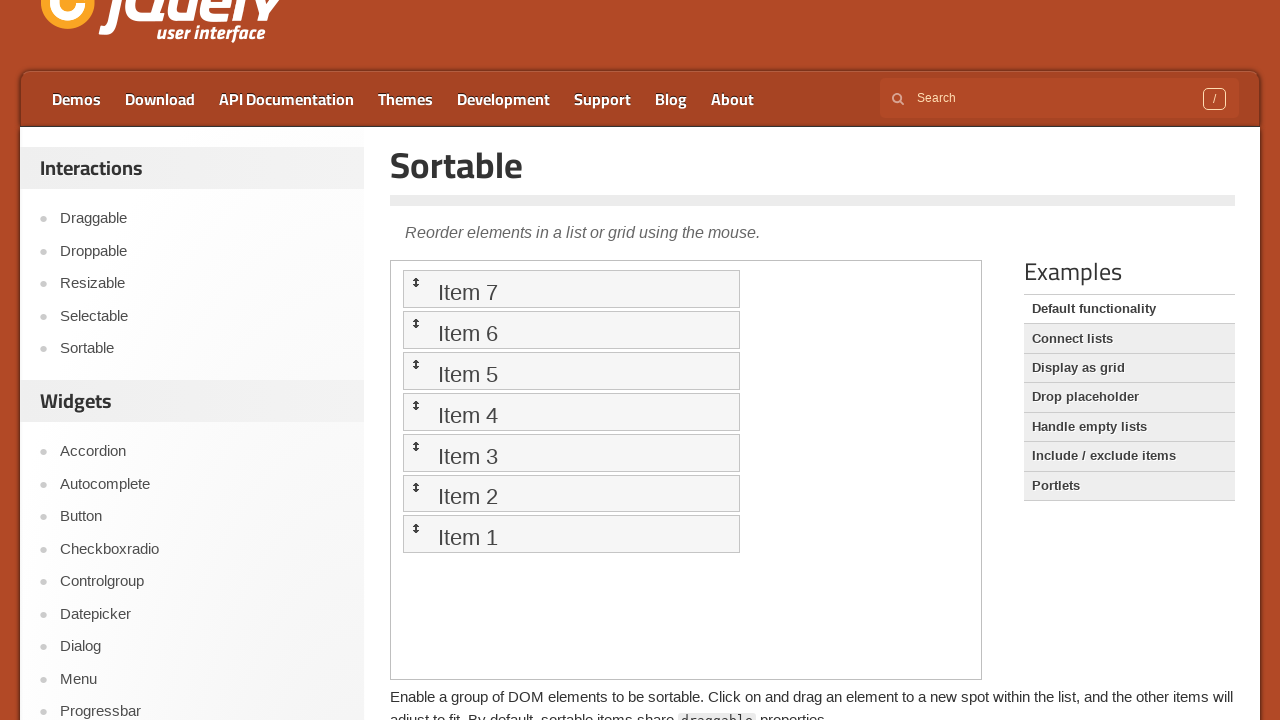

Waited for drag animation to complete
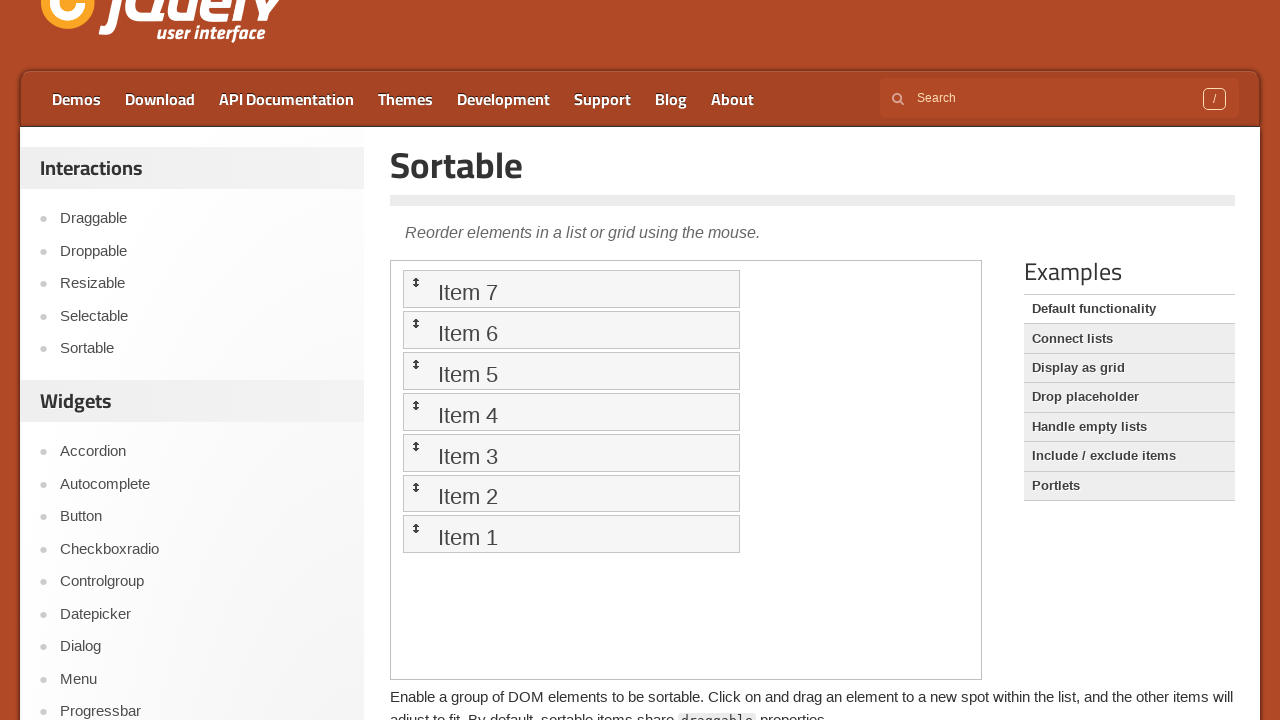

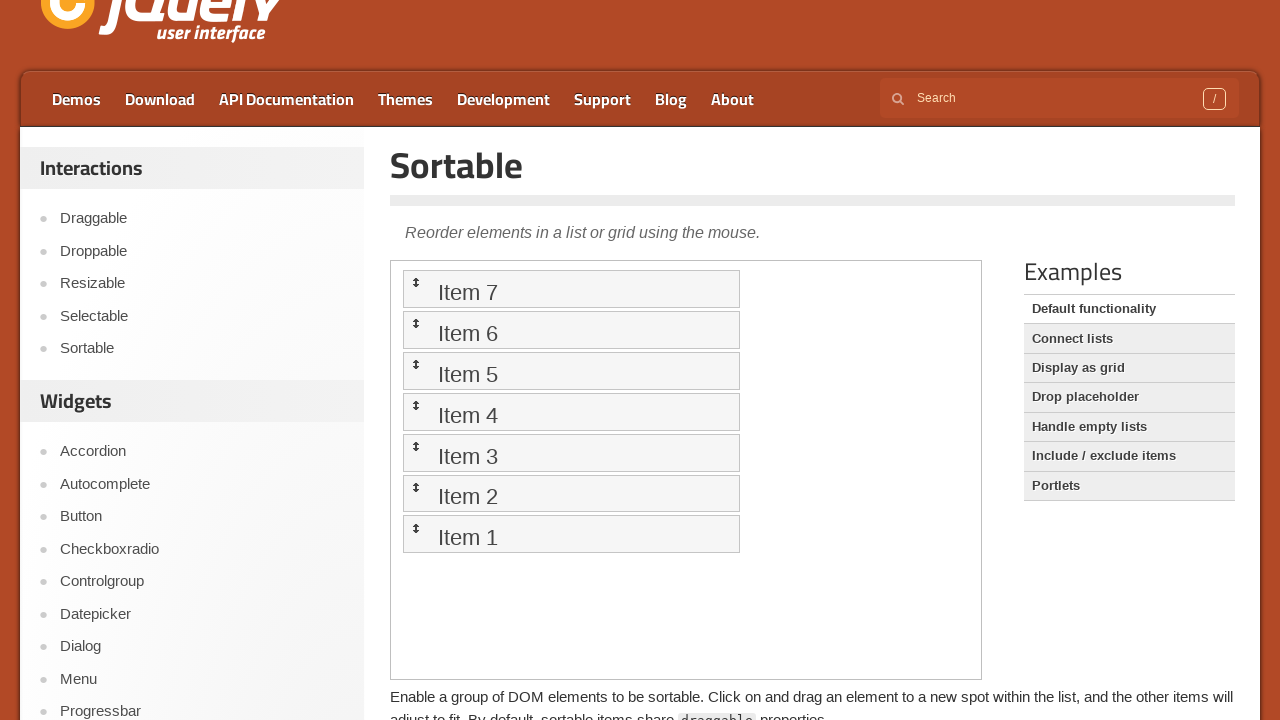